Tests double-click functionality on W3Schools by entering text in a field and double-clicking a button to copy the text to another field

Starting URL: https://www.w3schools.com/tags/tryit.asp?filename=tryhtml5_ev_ondblclick3

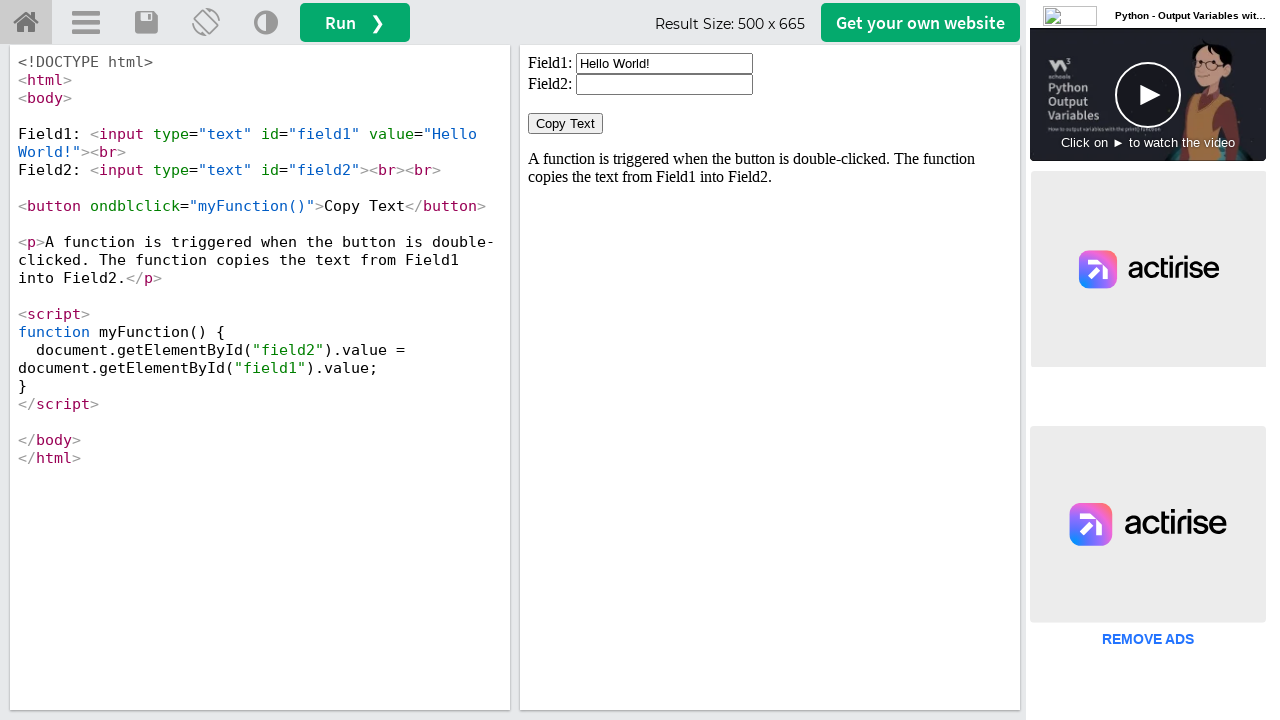

Cleared the first input field in the iframe on #iframeResult >> internal:control=enter-frame >> xpath=//input[@id='field1']
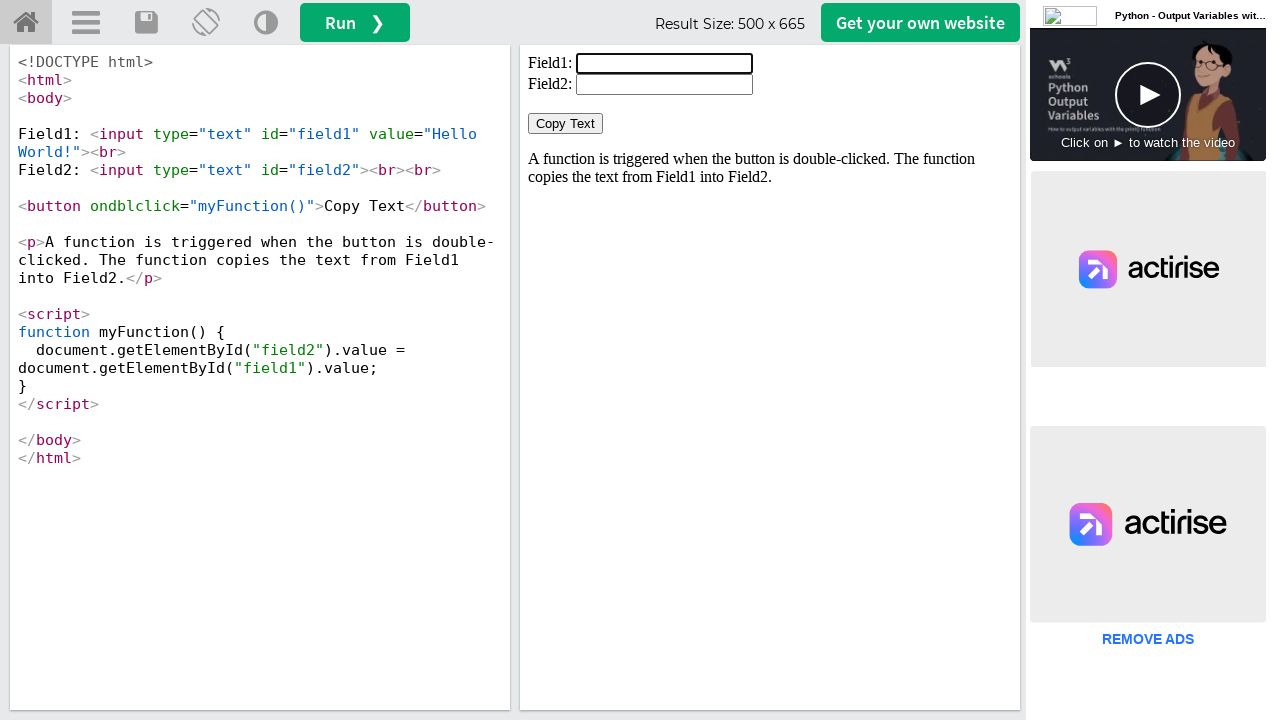

Filled first input field with 'Welcome' on #iframeResult >> internal:control=enter-frame >> xpath=//input[@id='field1']
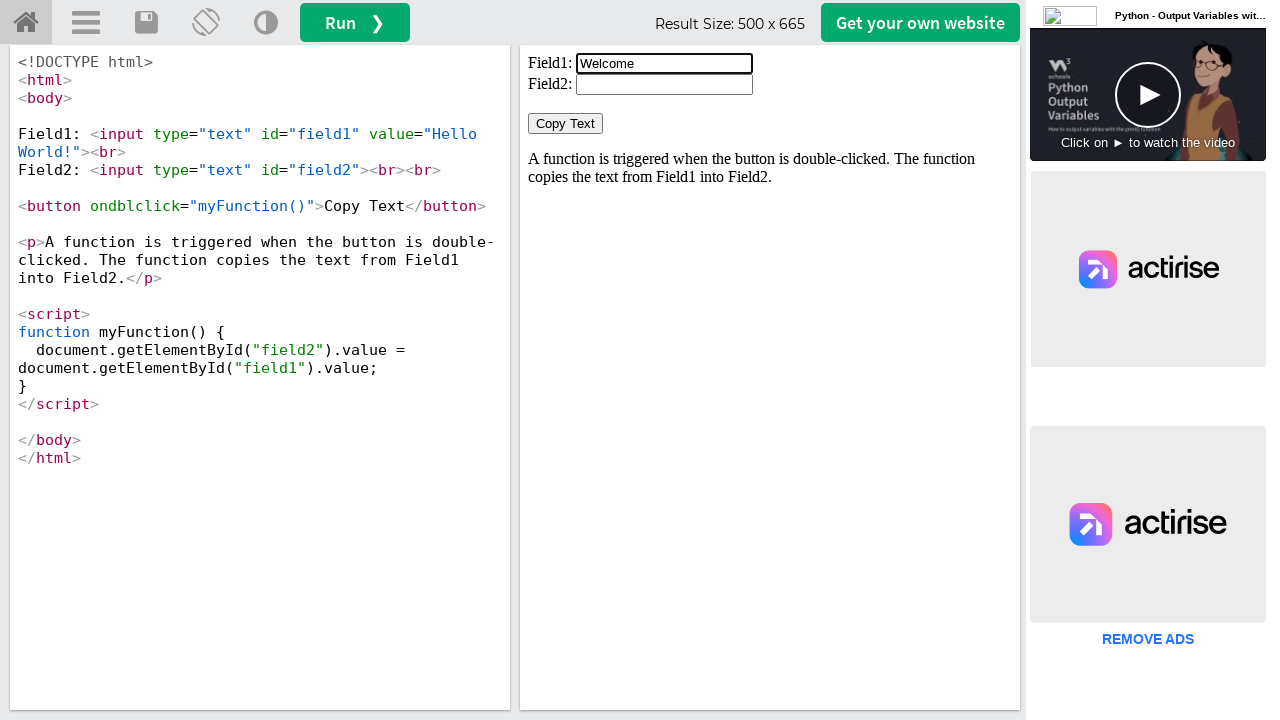

Double-clicked the 'Copy Text' button at (566, 124) on #iframeResult >> internal:control=enter-frame >> xpath=//button[normalize-space(
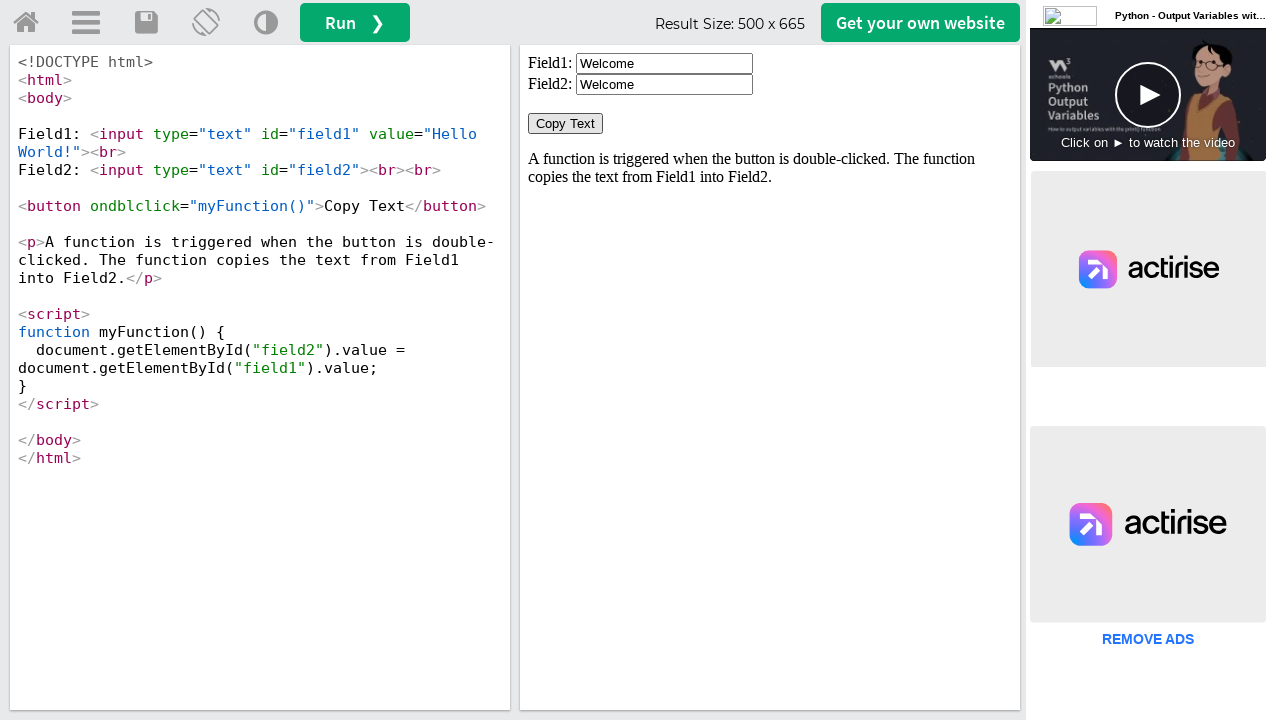

Second input field is now visible and ready
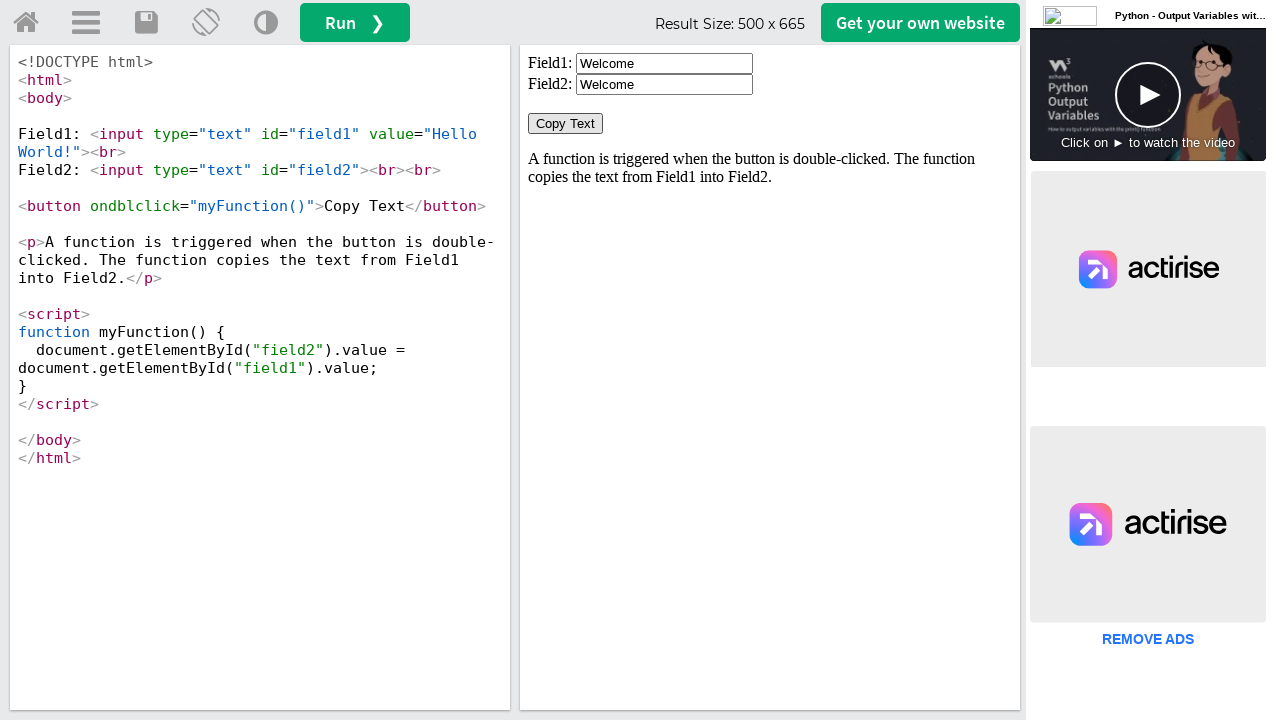

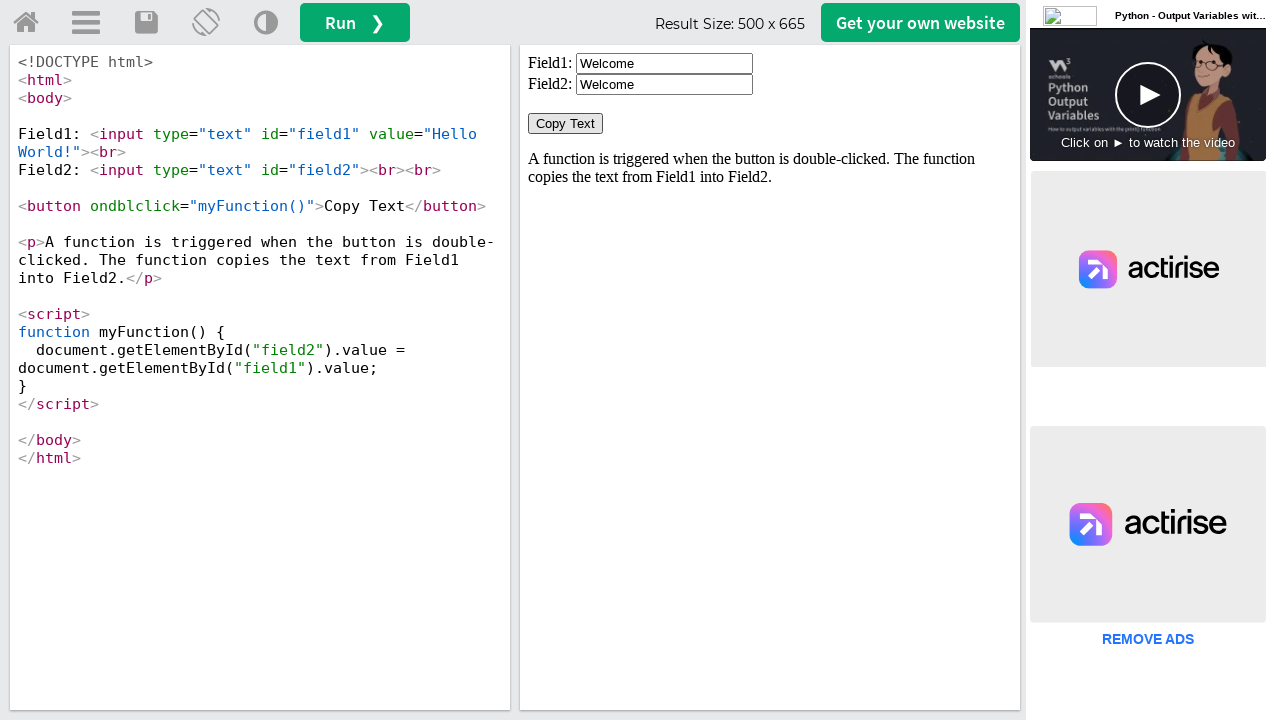